Tests right-click context menu functionality by performing a right-click action on a button element to trigger a context menu

Starting URL: https://swisnl.github.io/jQuery-contextMenu/demo.html

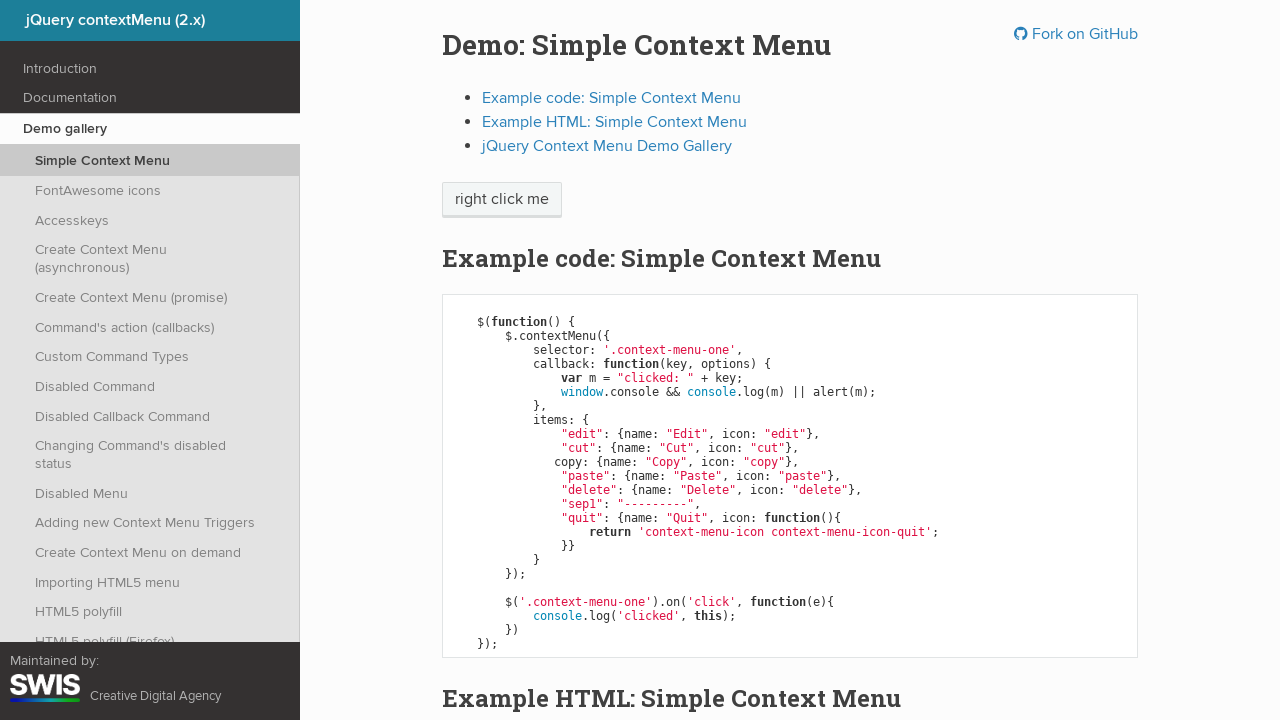

Located right-click target element (context menu button)
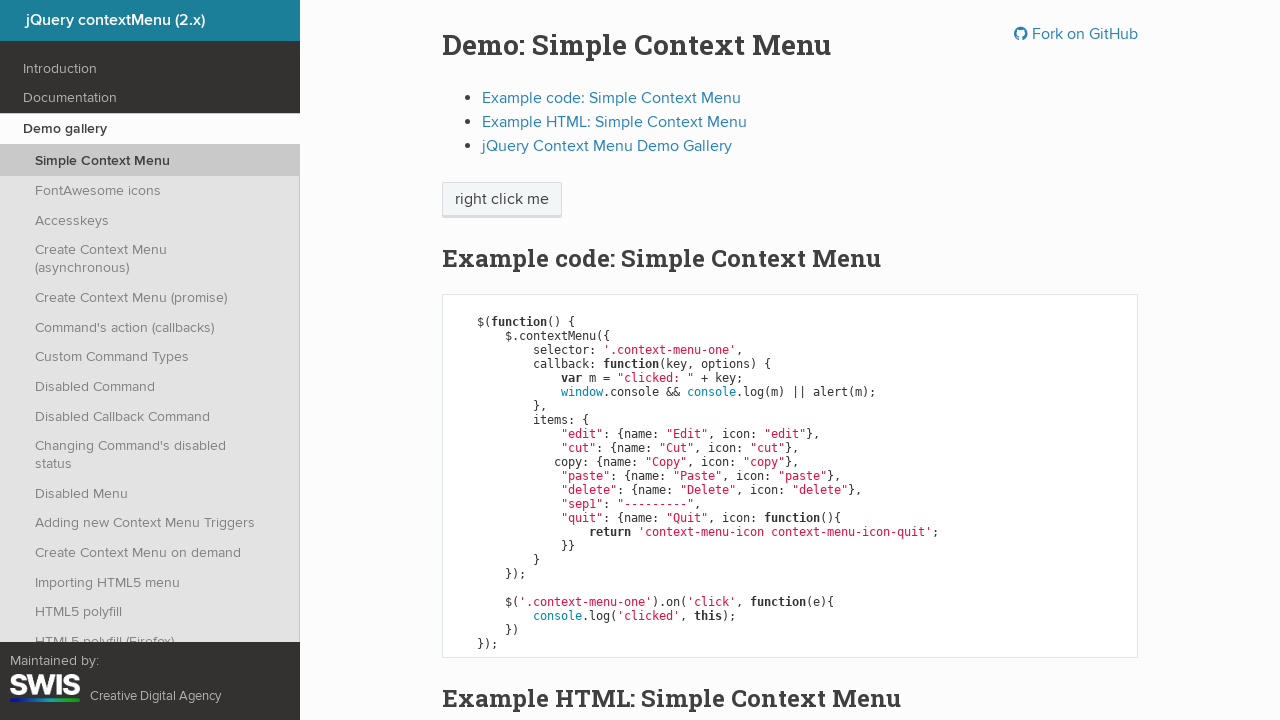

Performed right-click on button element to trigger context menu at (502, 200) on span.context-menu-one.btn.btn-neutral
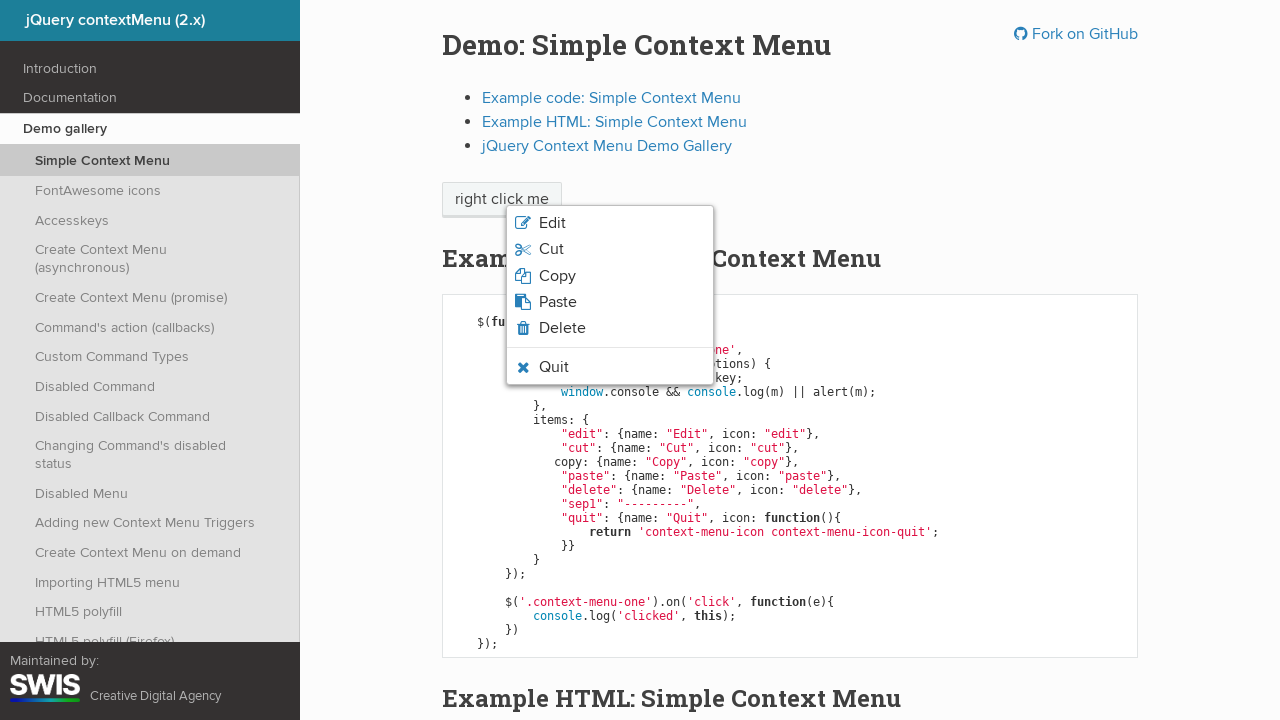

Context menu appeared and loaded
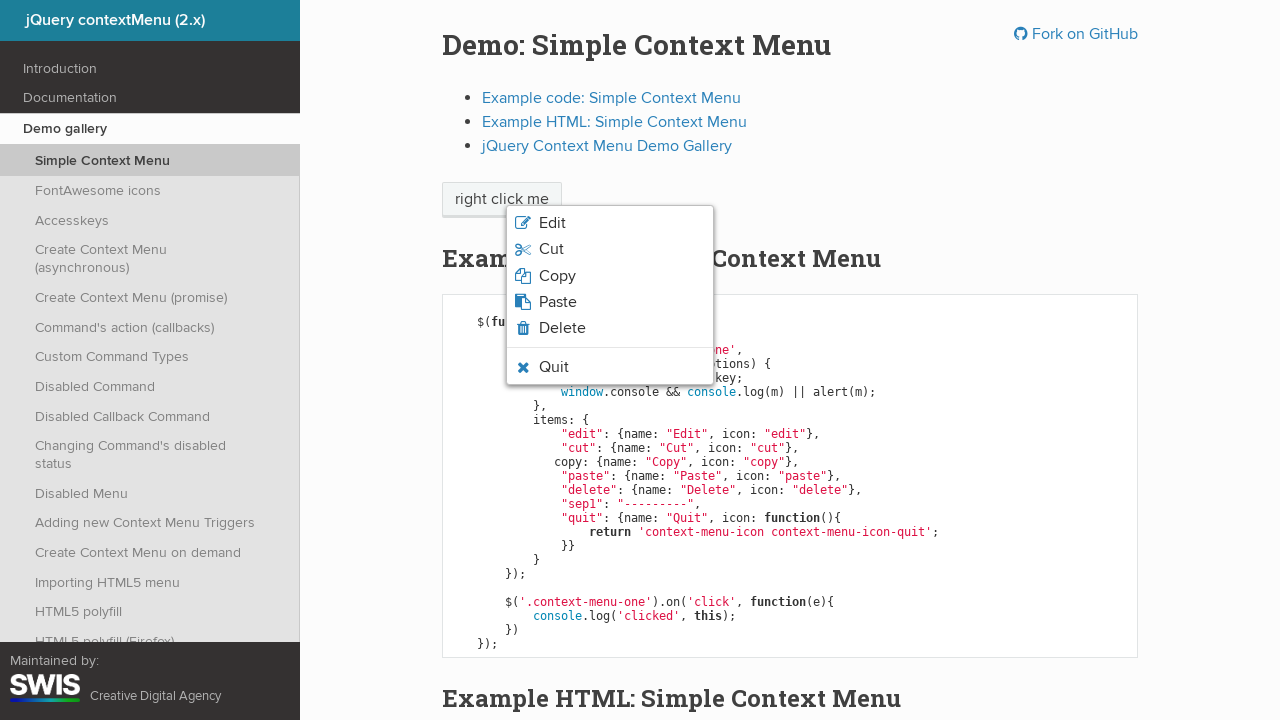

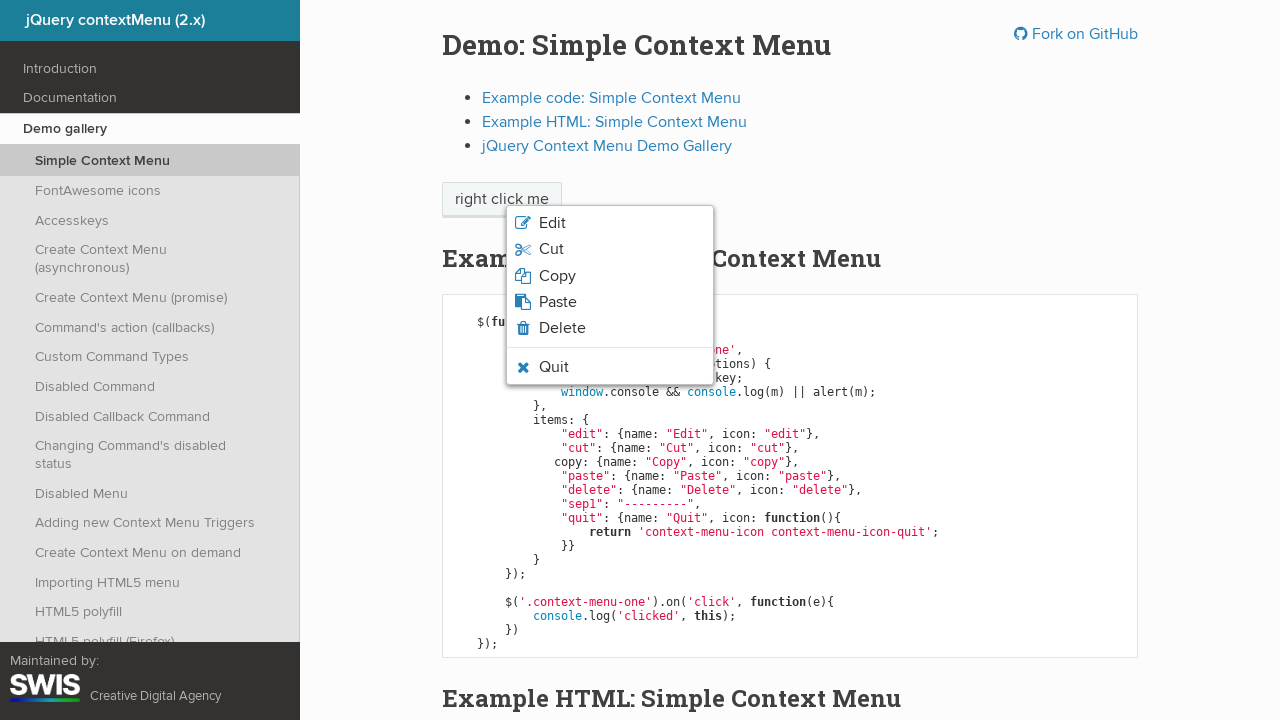